Automates playing a single round of an online trivia game by reading the question, clicking an answer, and verifying the correct answer is displayed.

Starting URL: https://www.trivinet.com/es/trivial-online/jugar

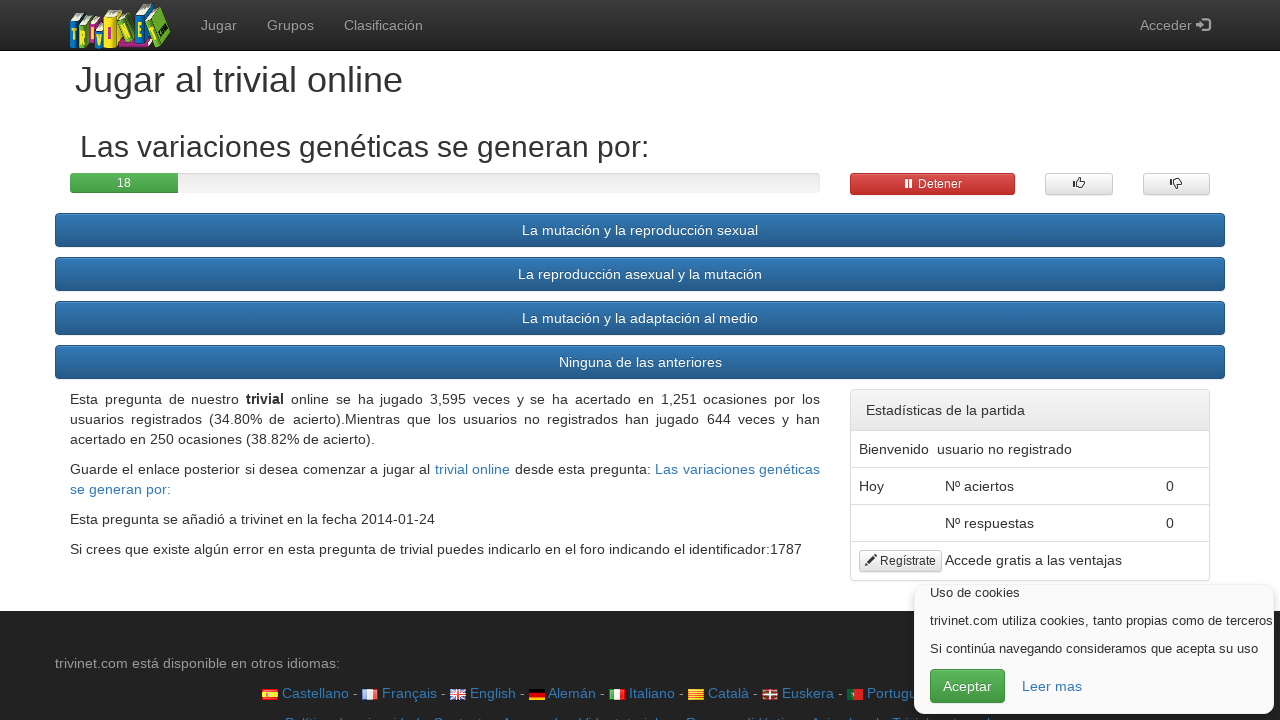

Waited for trivia question to load
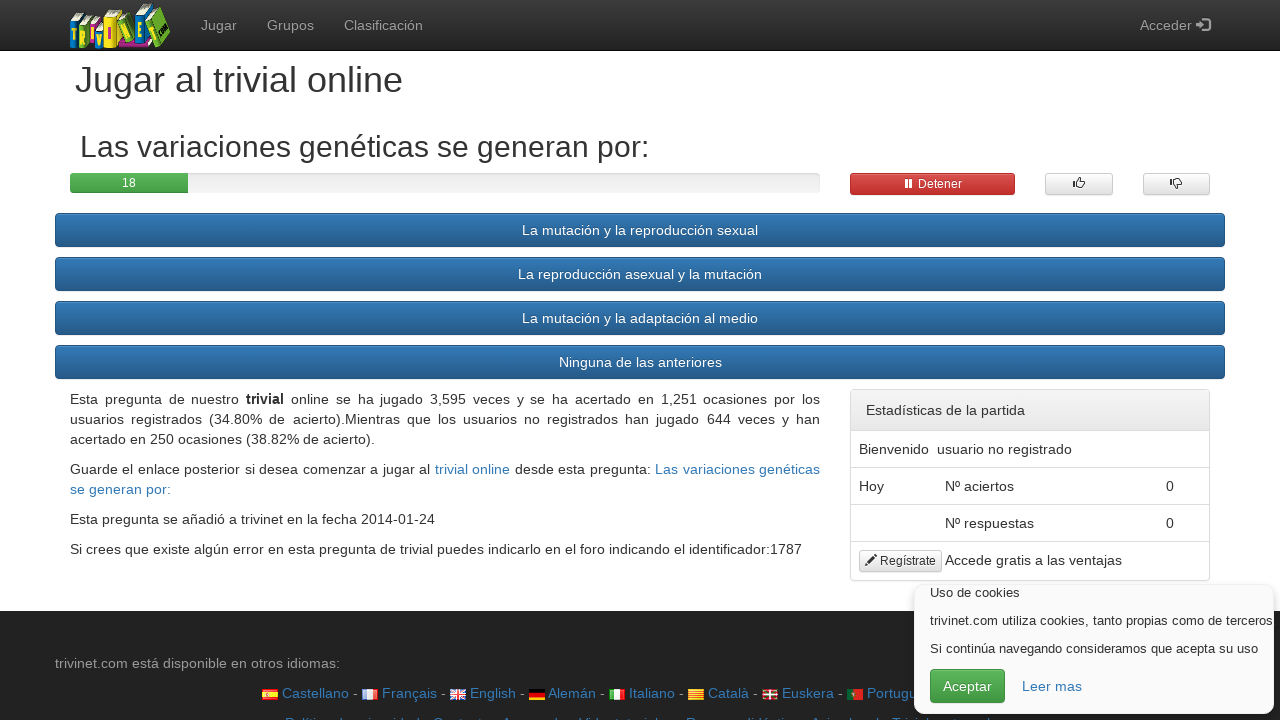

Retrieved question text: Las variaciones genéticas se generan por:
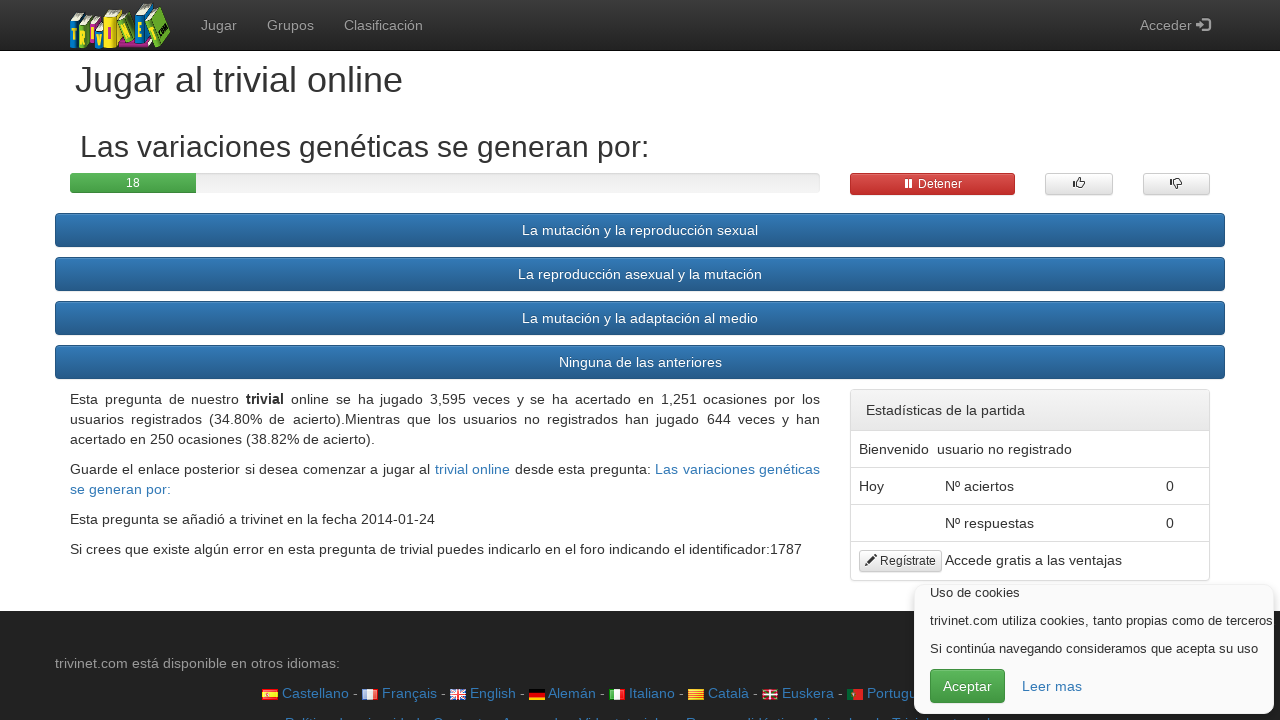

Waited for answer options to become visible
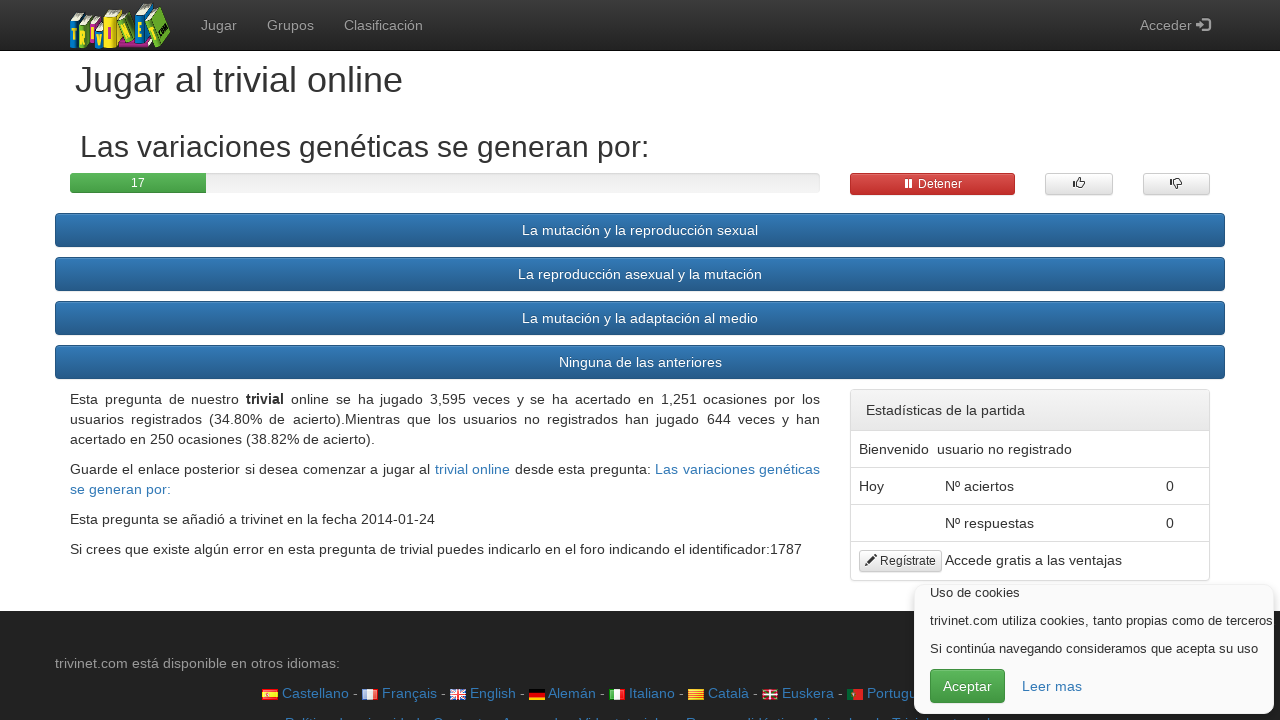

Clicked on the first answer option at (640, 230) on .row:nth-child(1) > .col-lg-12 > p > a
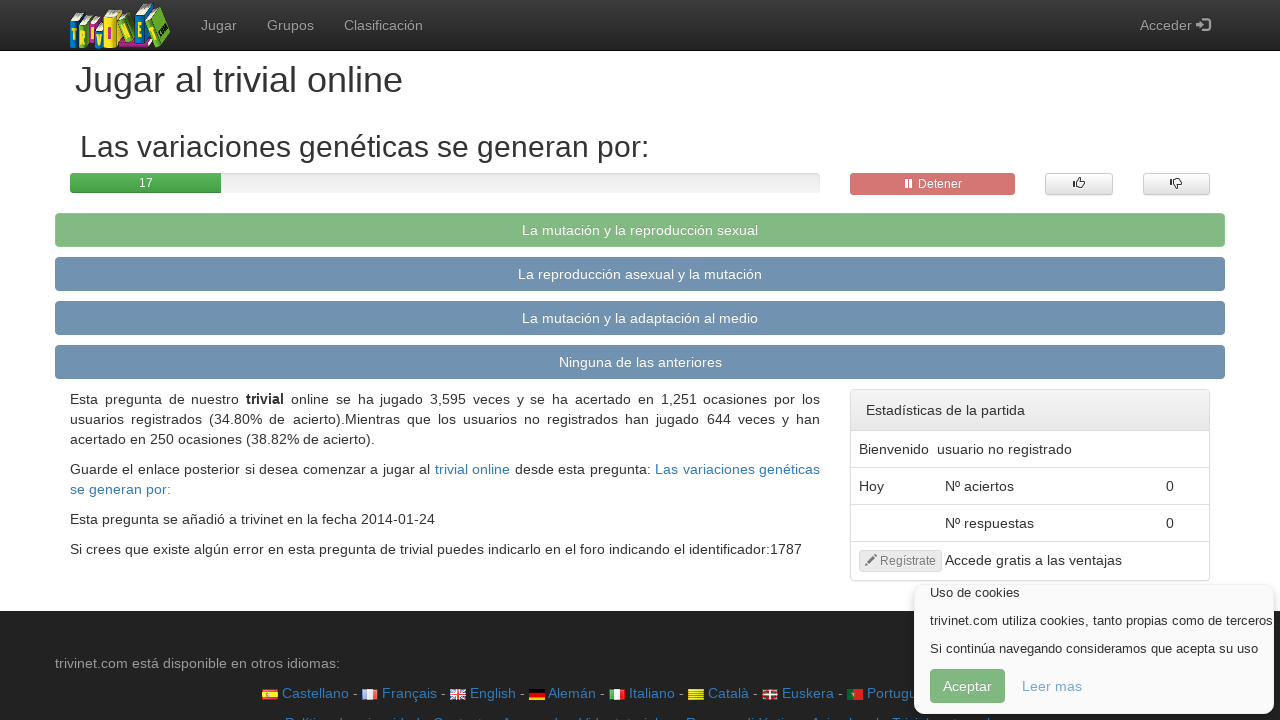

Waited for correct answer result to display
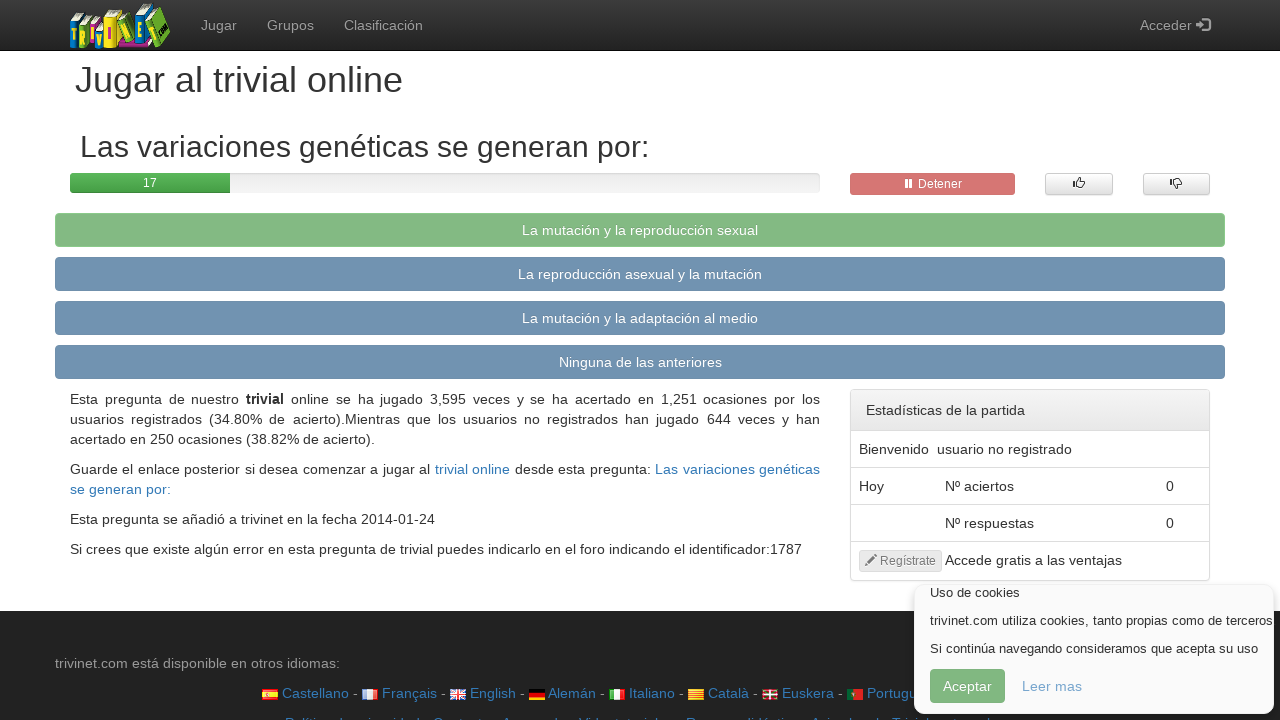

Retrieved and verified correct answer: 
                        La mutación y la reproducción sexual

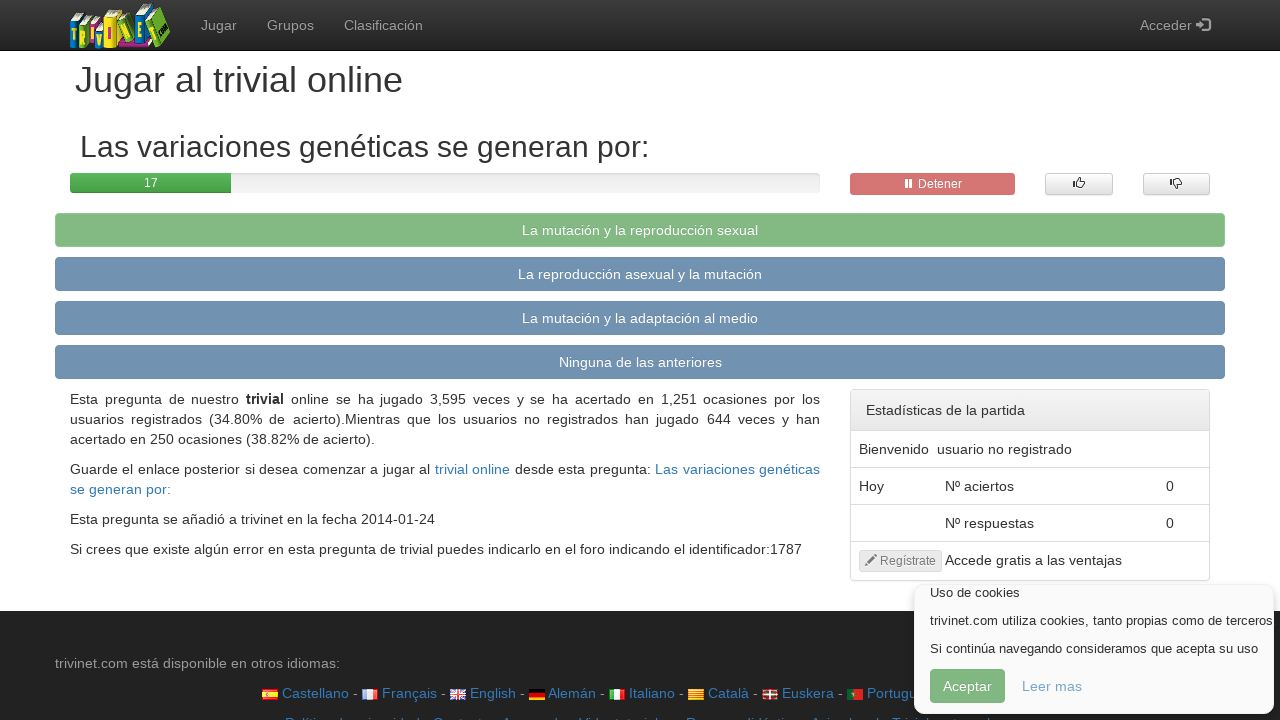

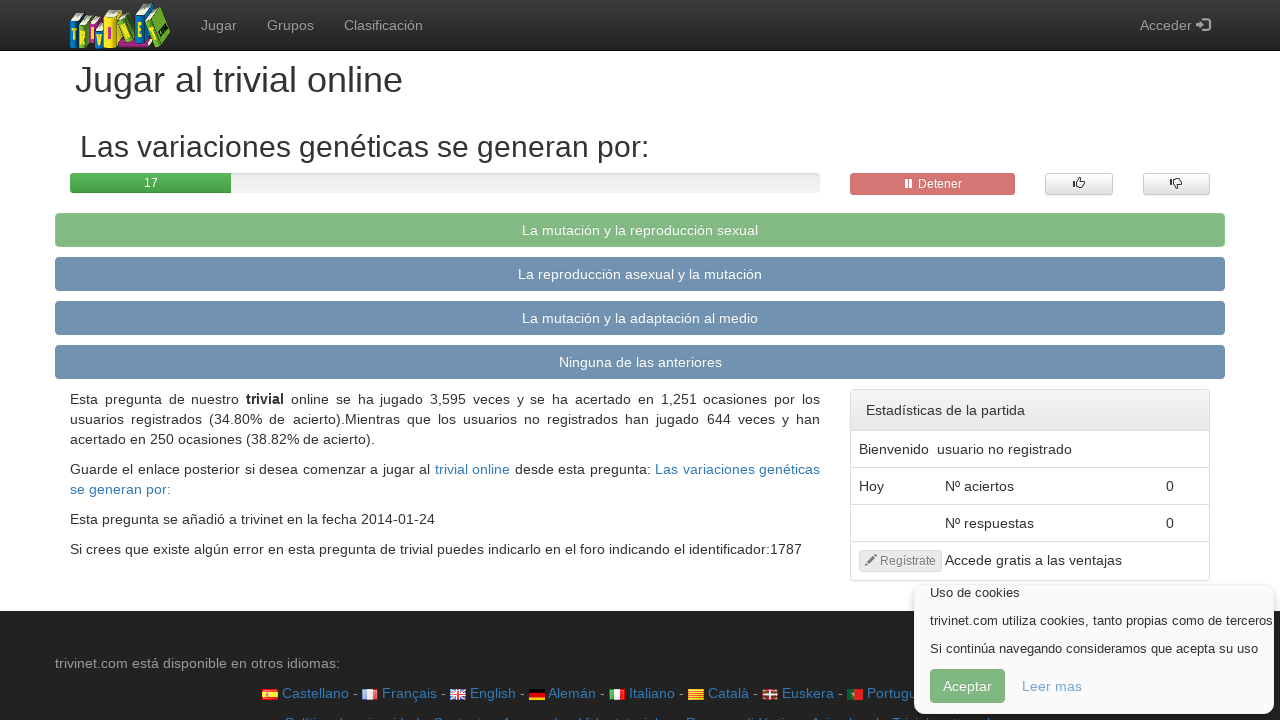